Tests floating menu by clicking all menu buttons and verifying URL behavior

Starting URL: https://the-internet.herokuapp.com/

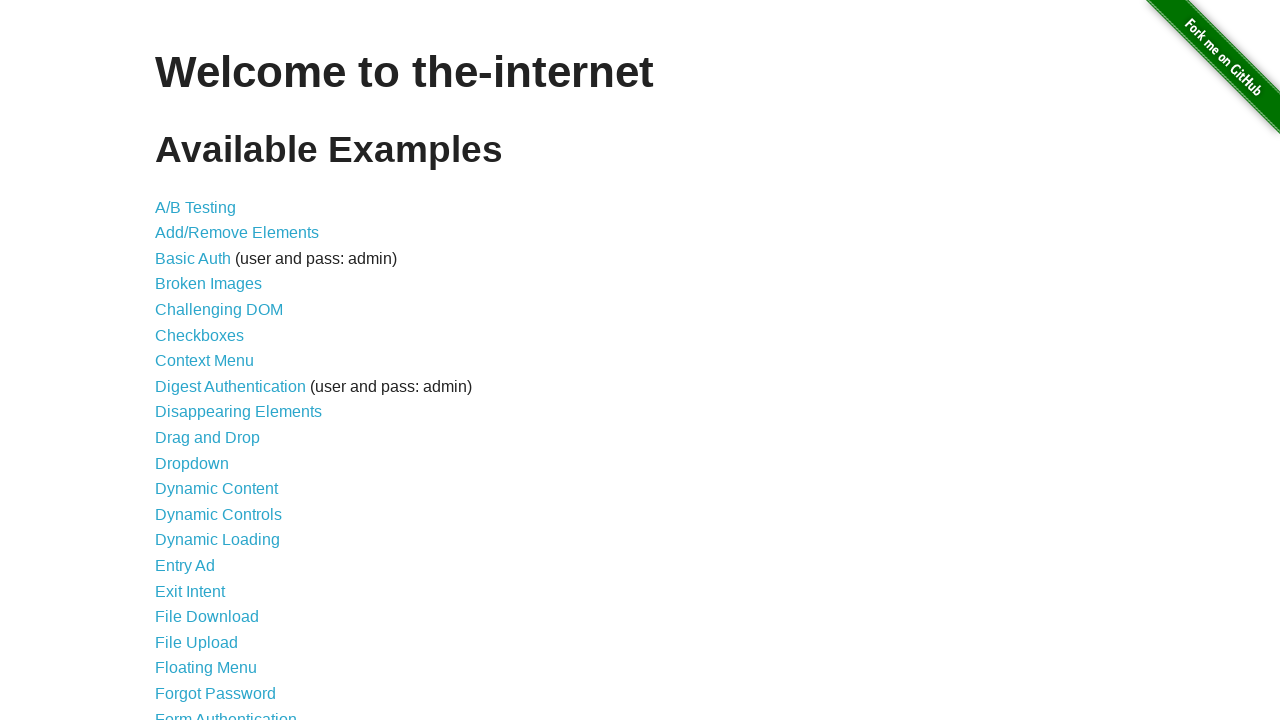

Clicked on Floating Menu link to navigate to the floating menu page at (206, 668) on text=Floating Menu
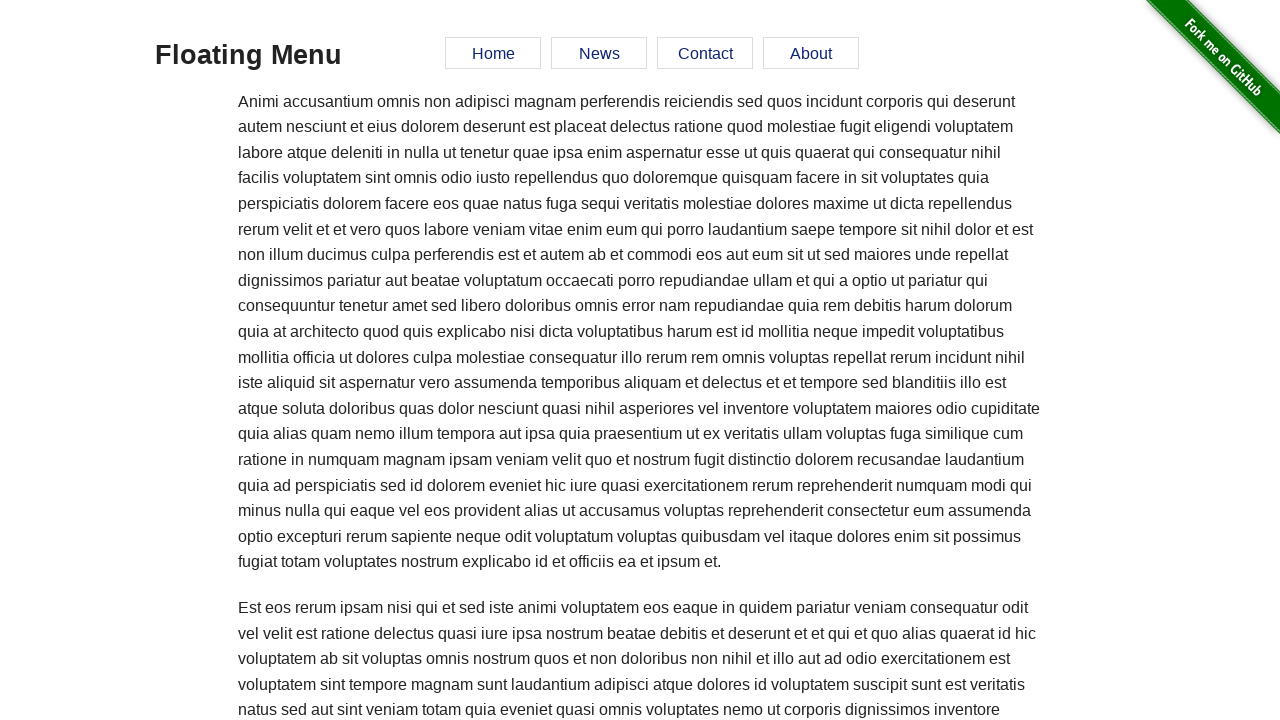

Clicked Home button in floating menu at (493, 53) on #menu >> text=Home
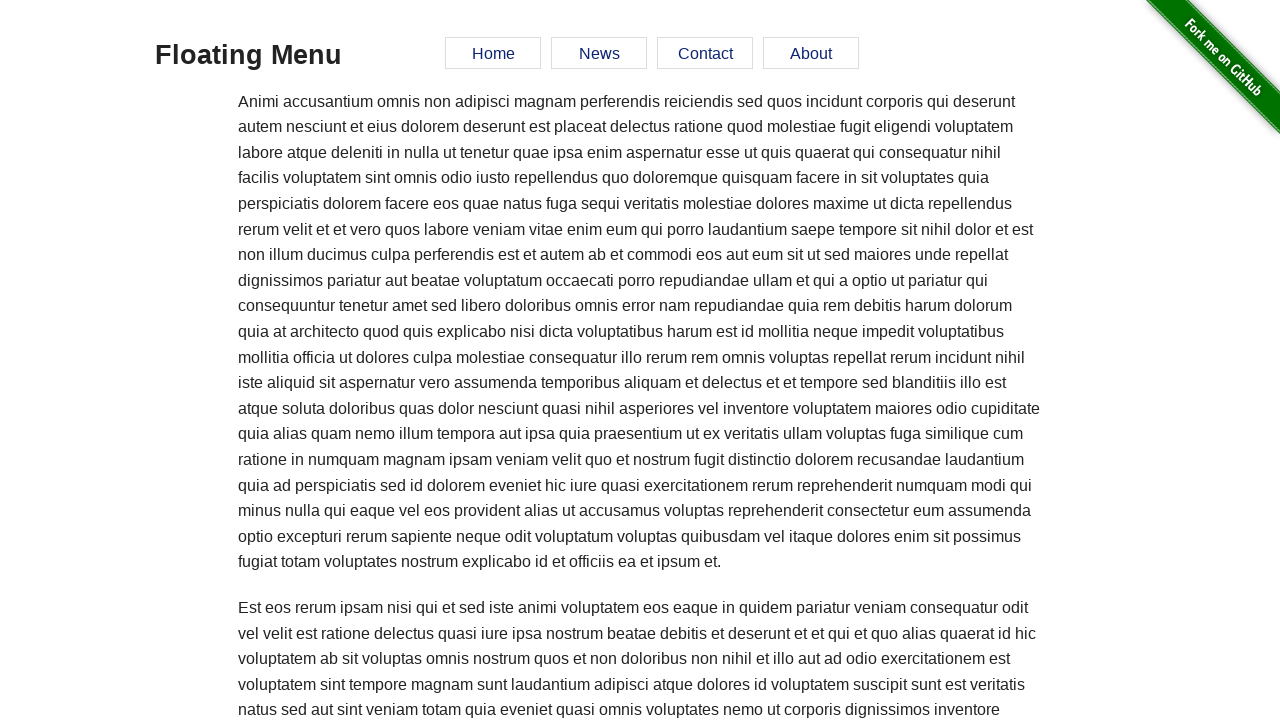

Clicked News button in floating menu at (599, 53) on #menu >> text=News
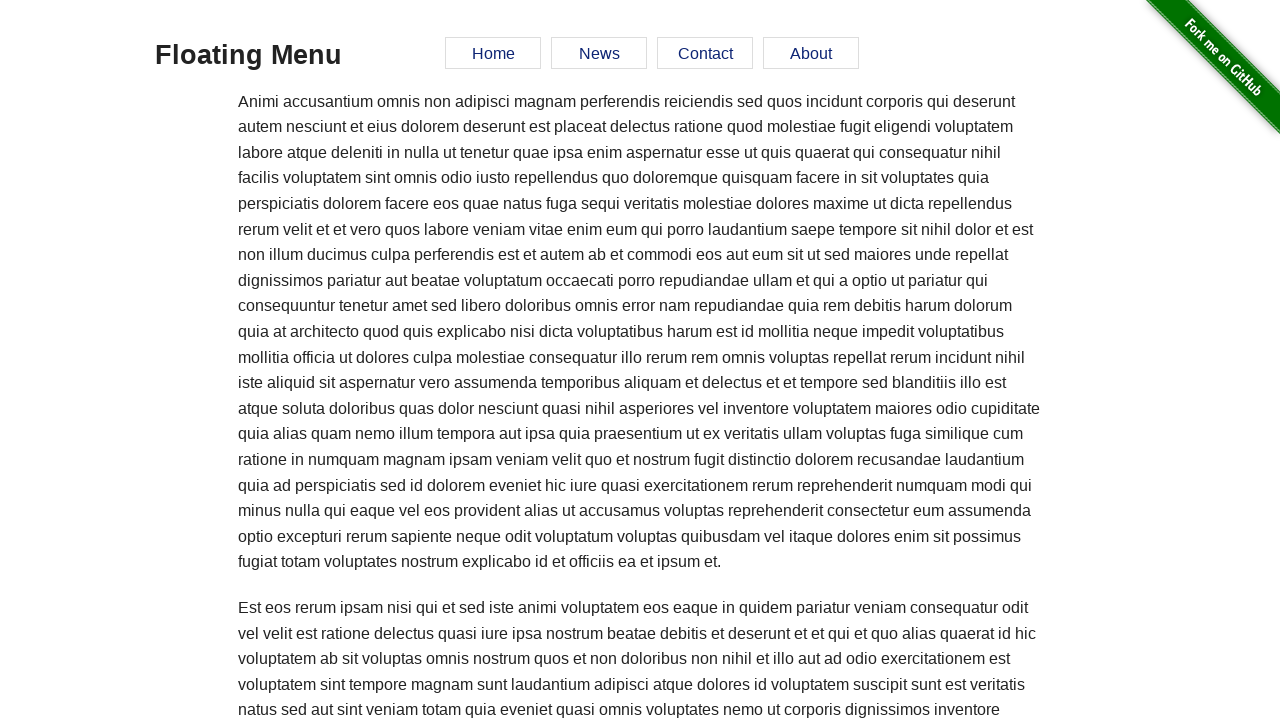

Clicked Contact button in floating menu at (705, 53) on #menu >> text=Contact
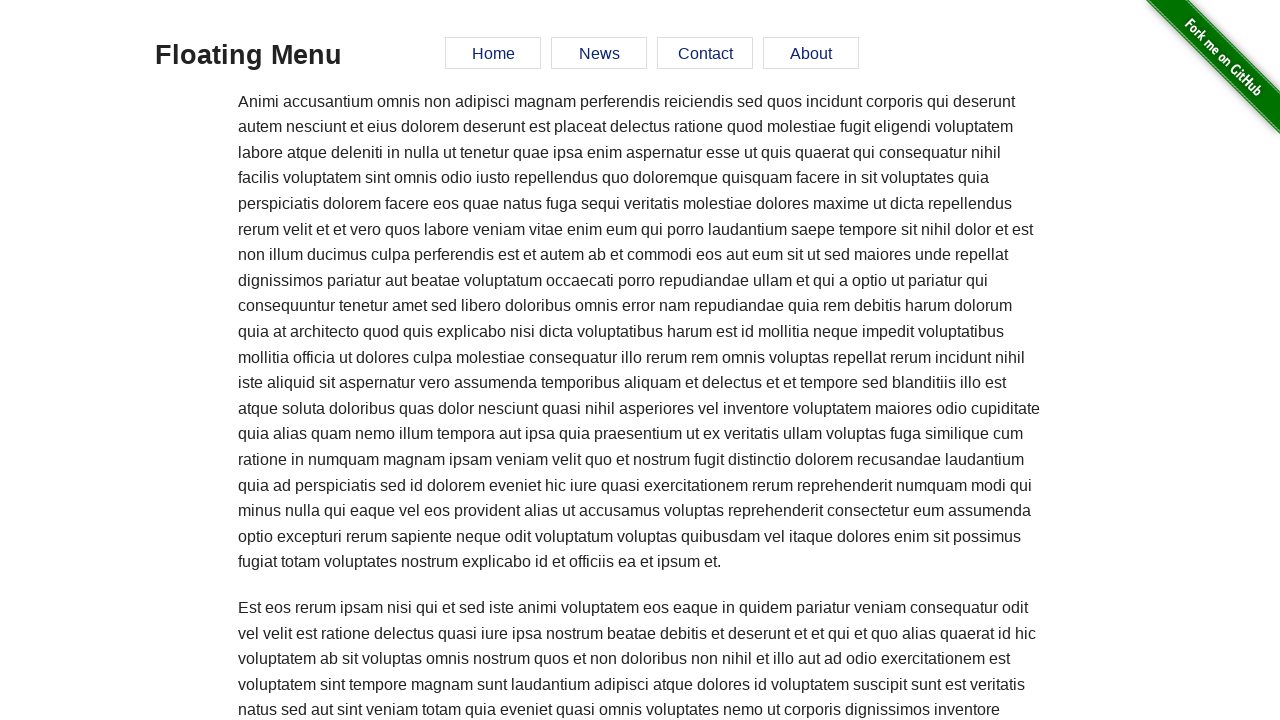

Clicked About button in floating menu at (811, 53) on #menu >> text=About
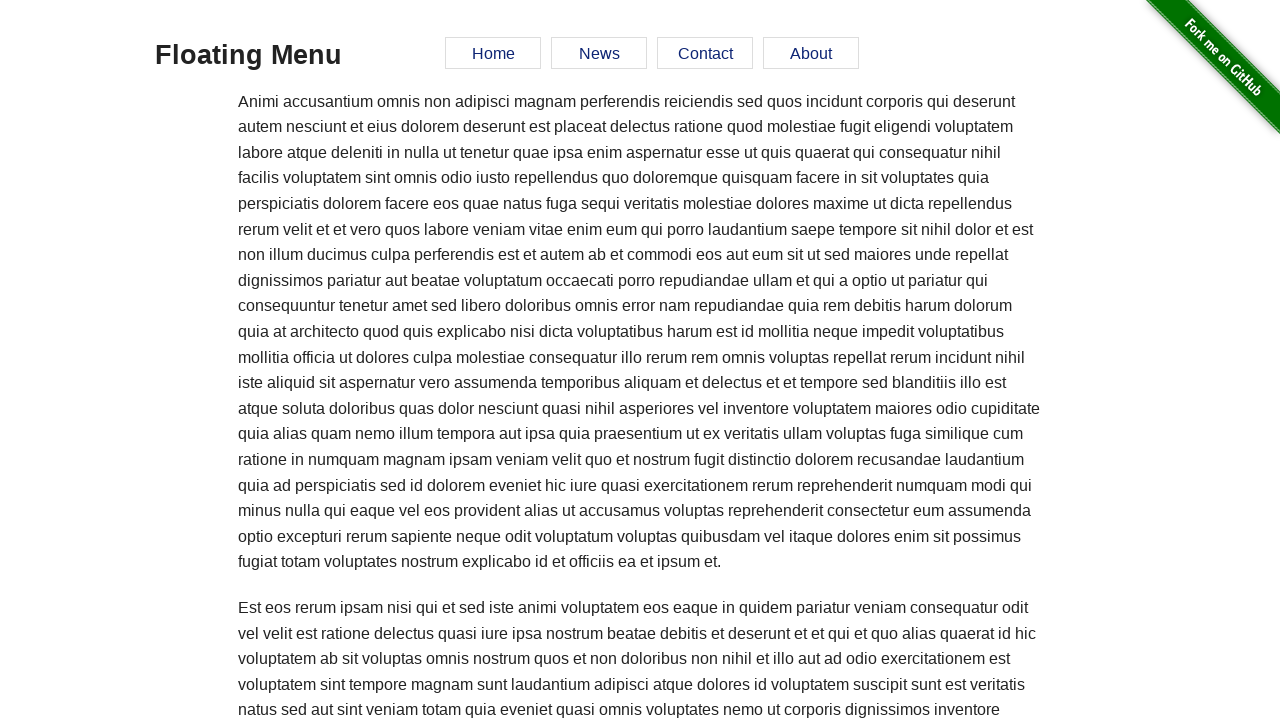

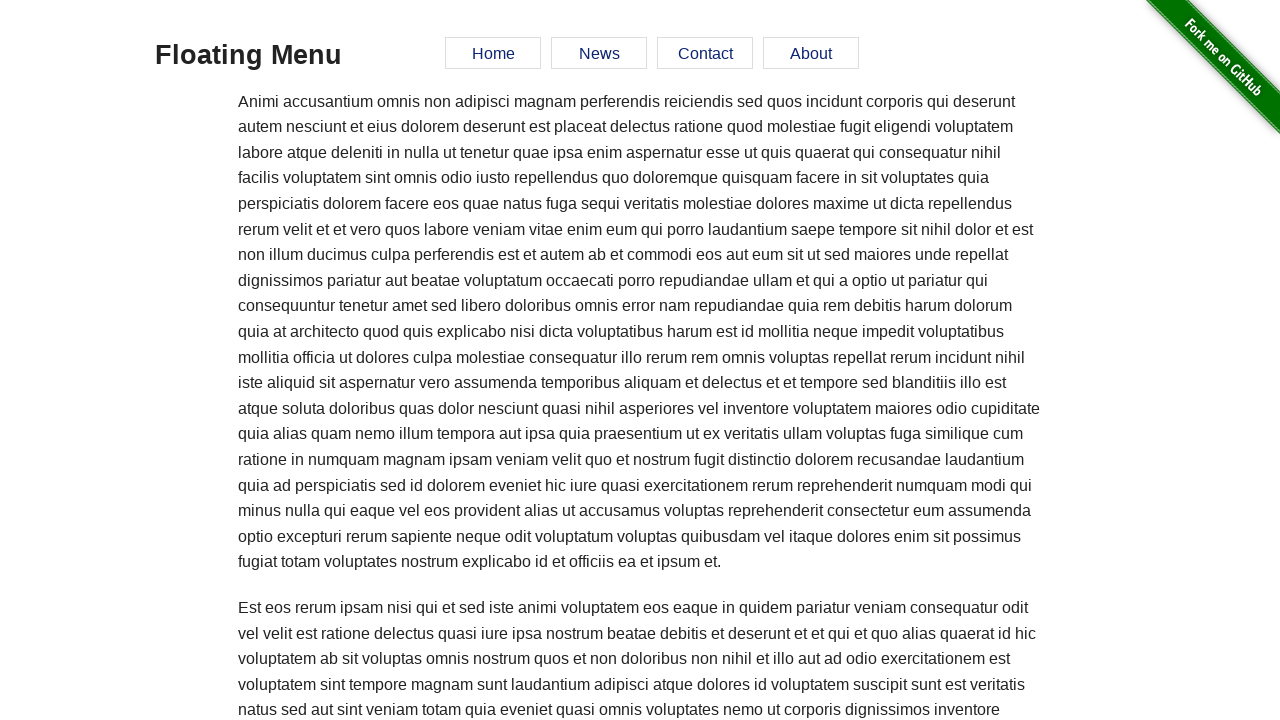